Tests that an error message is displayed when trying to login with username but no password

Starting URL: https://www.saucedemo.com/

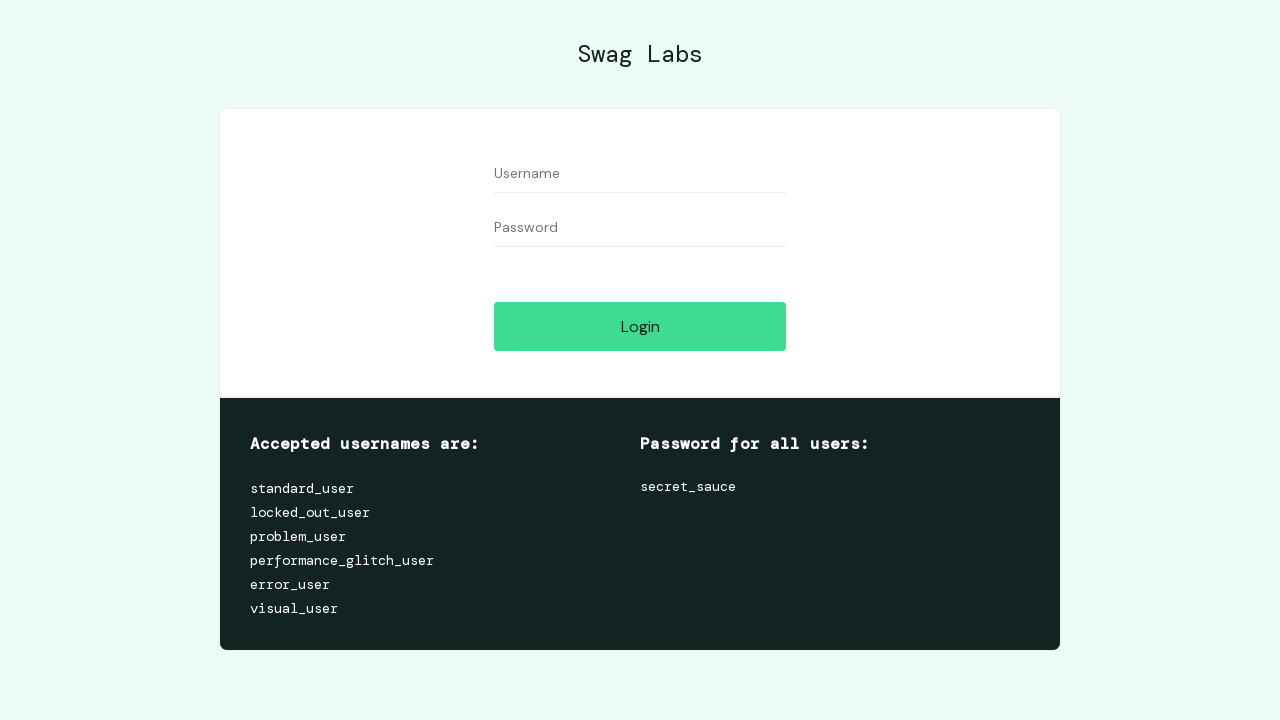

Navigated to Sauce Demo login page
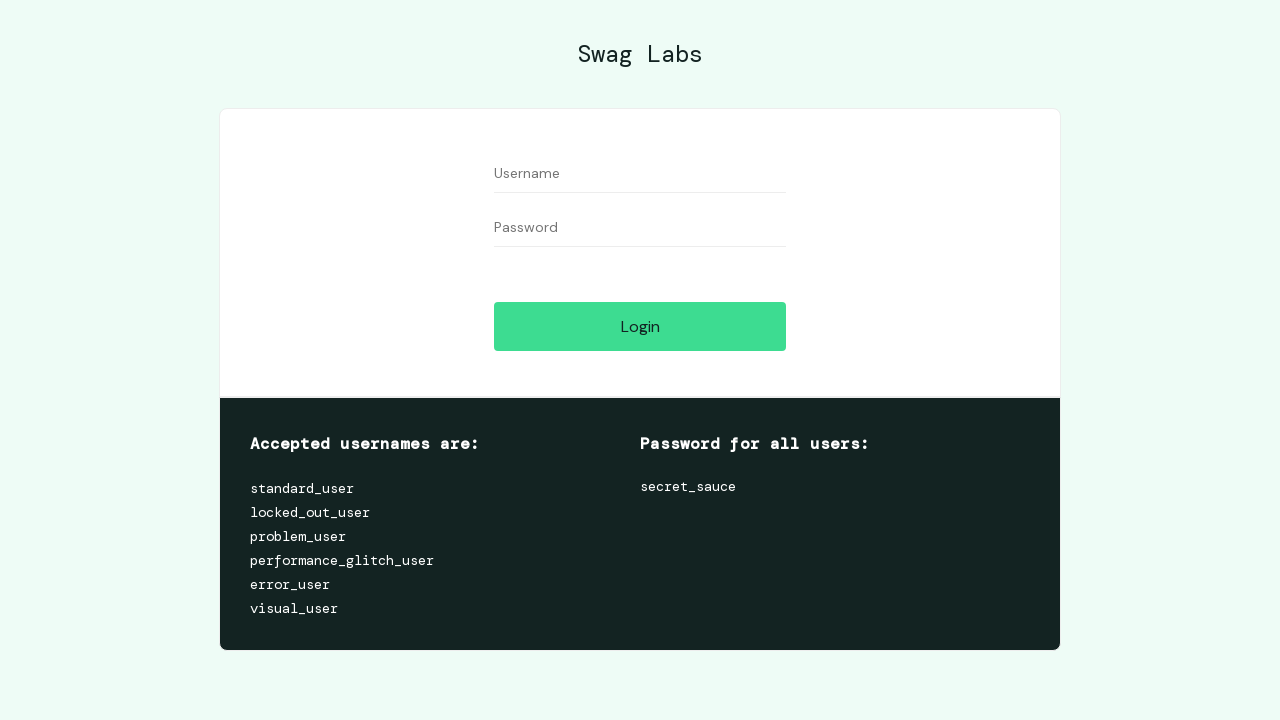

Filled username field with 'standard_user' on #user-name
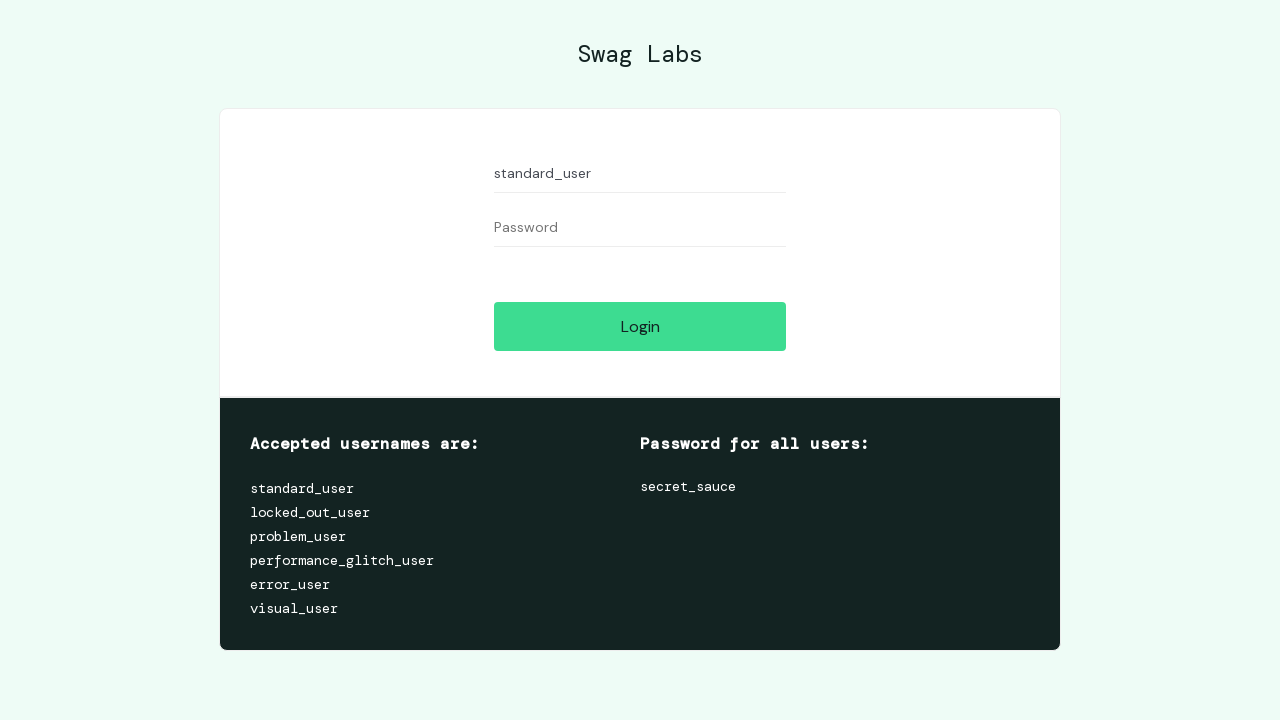

Clicked login button without entering password at (640, 326) on #login-button
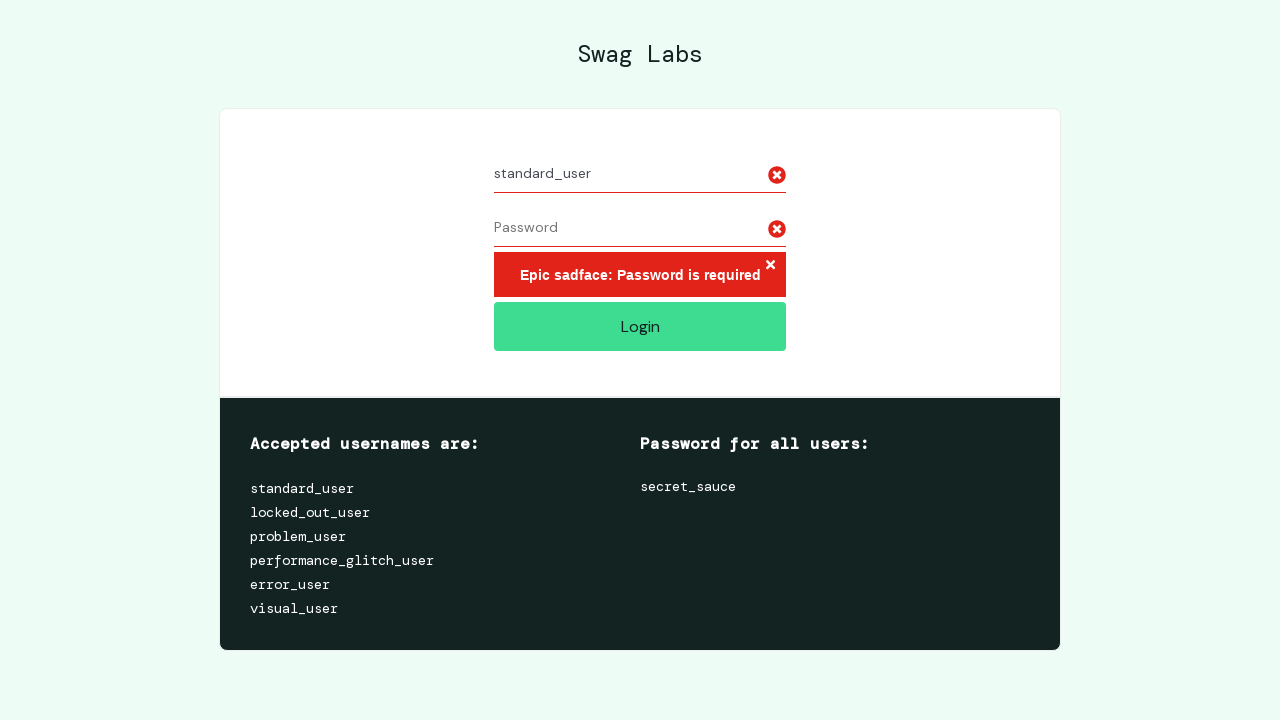

Error message appeared confirming missing password validation
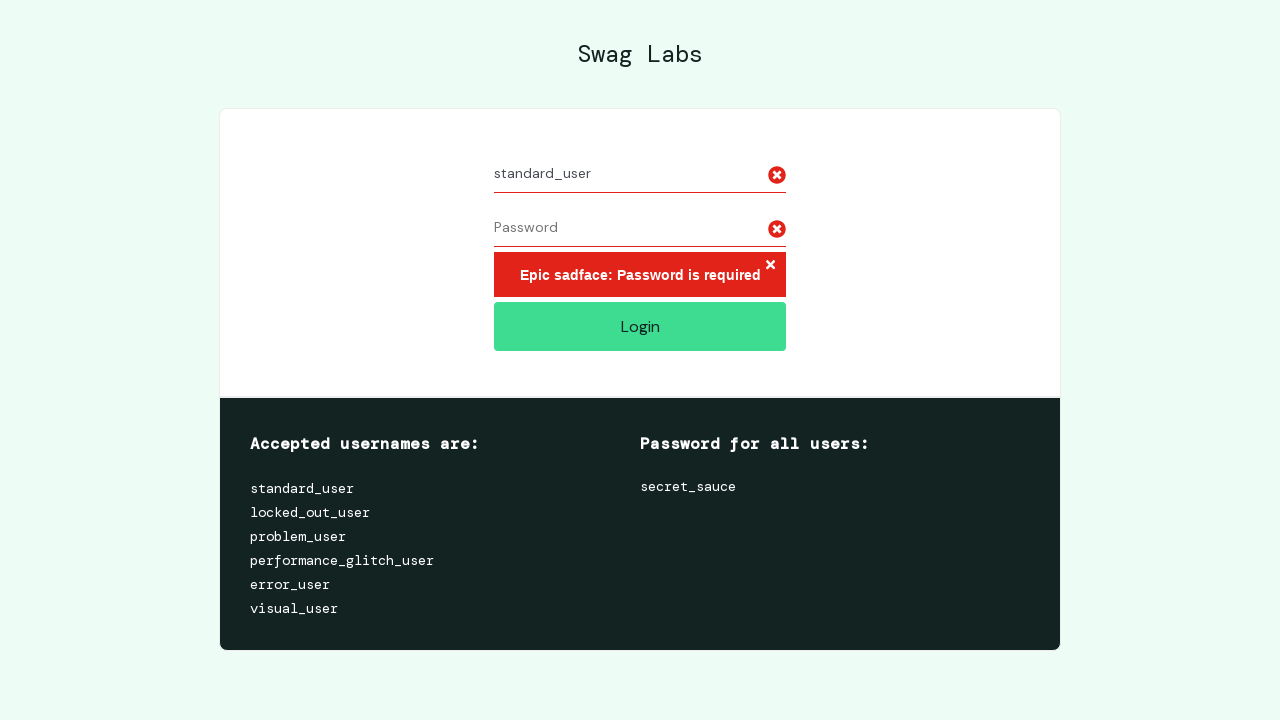

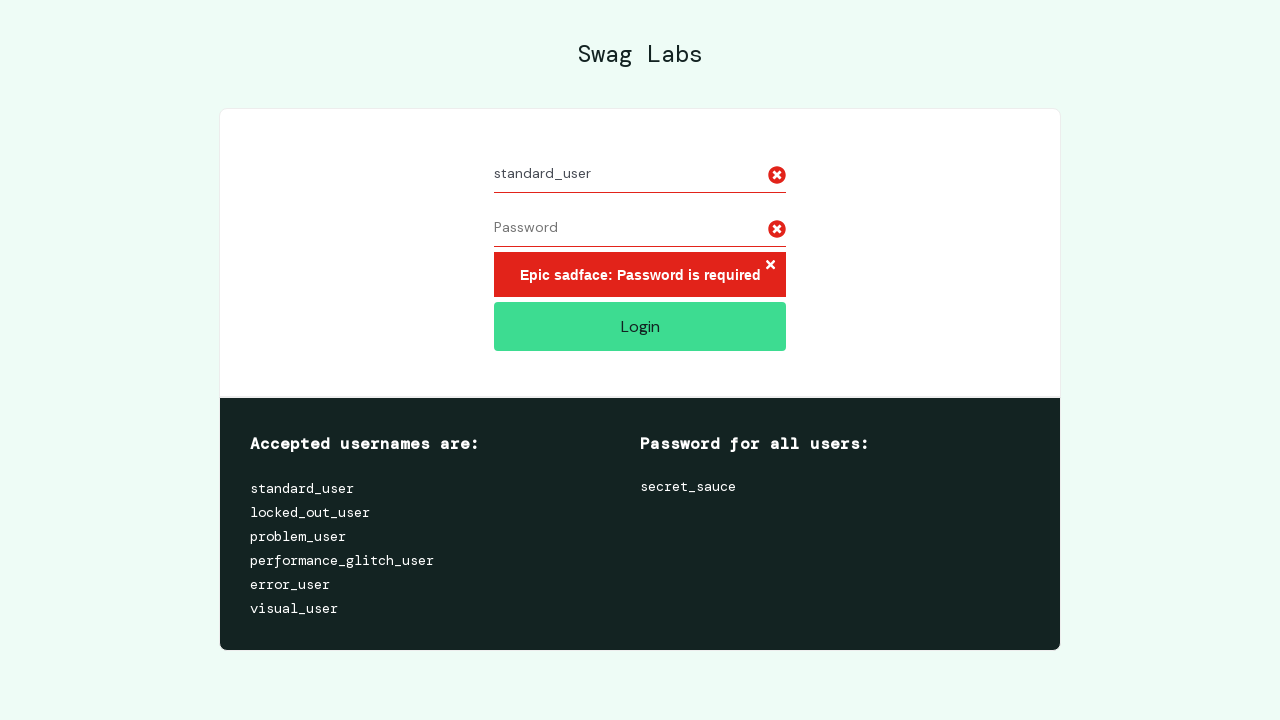